Tests alert handling functionality by entering a name in a text field, triggering an alert, and accepting it

Starting URL: https://rahulshettyacademy.com/AutomationPractice/

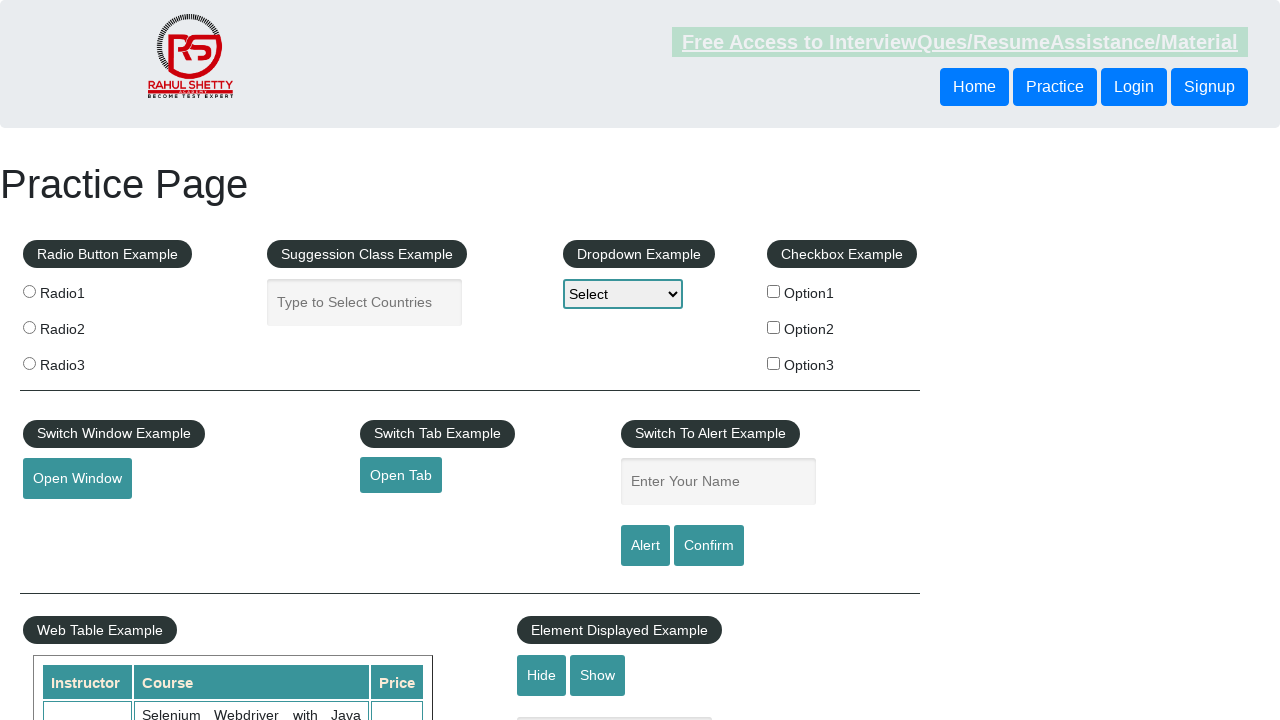

Filled name field with 'Kailash' on #name
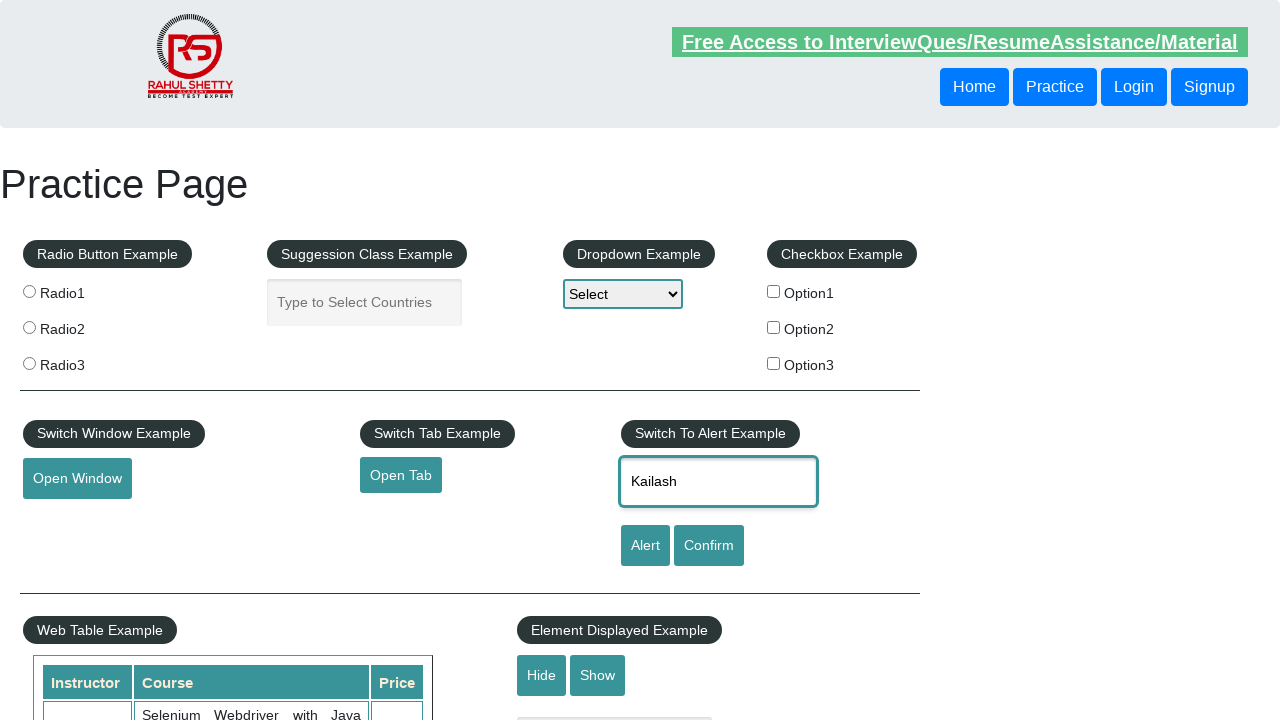

Clicked alert button to trigger alert dialog at (645, 546) on #alertbtn
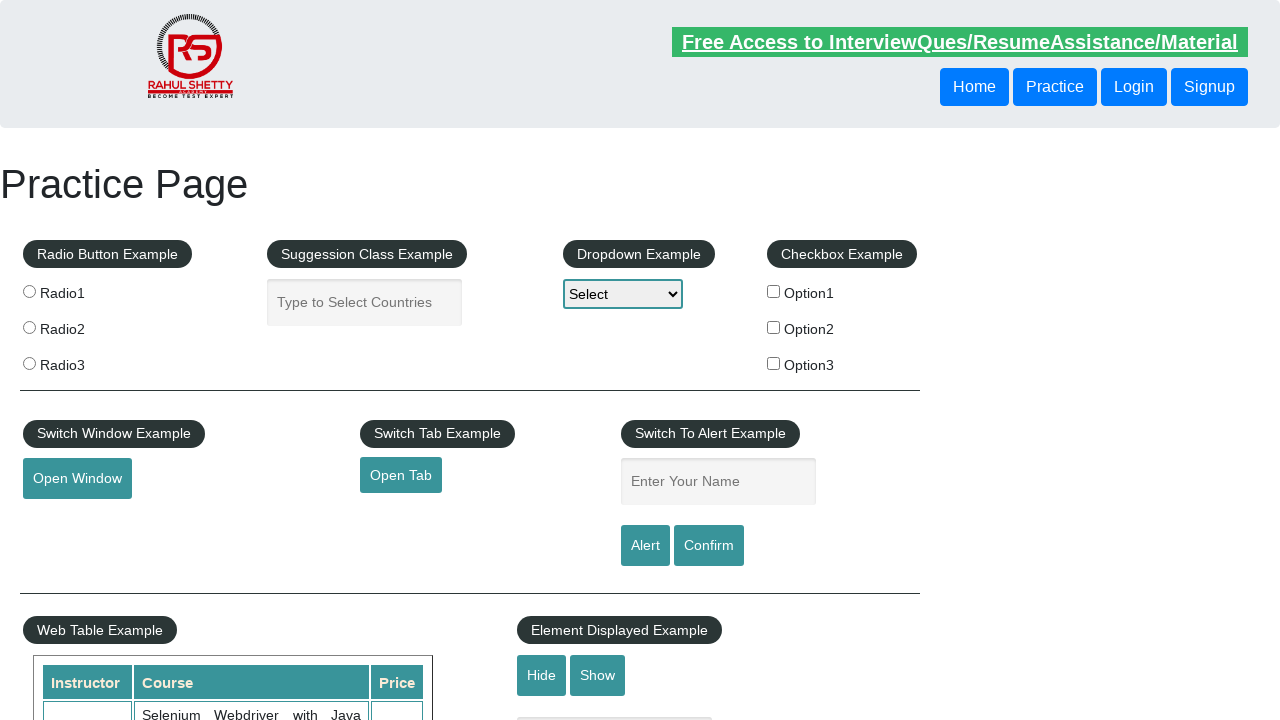

Accepted the alert dialog
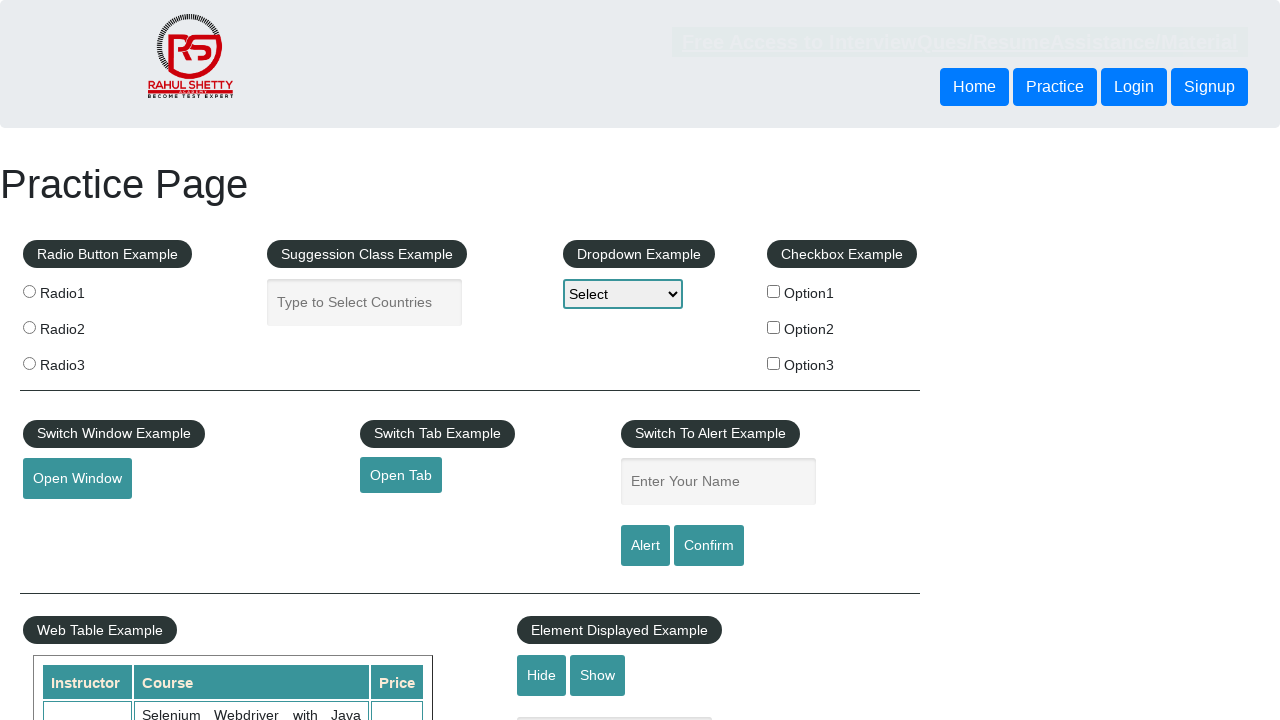

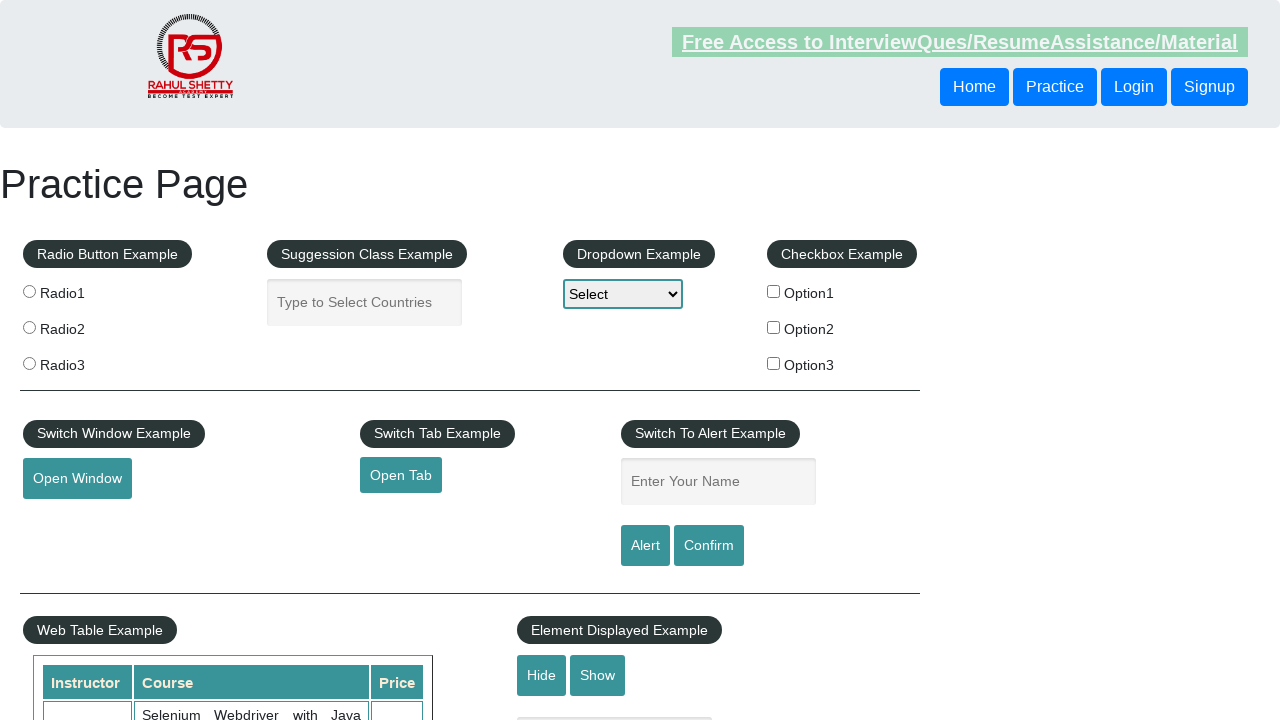